Tests filtering to display only active (uncompleted) items using the Active link

Starting URL: https://demo.playwright.dev/todomvc

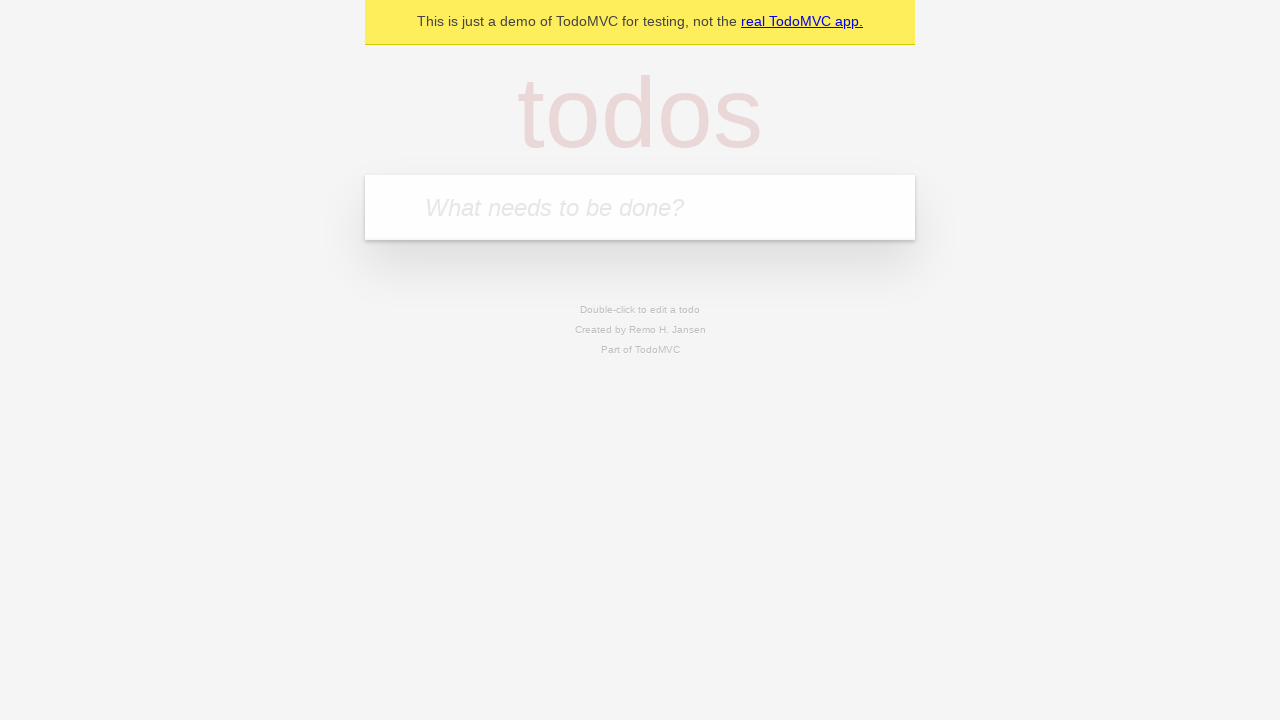

Filled todo input with 'buy some cheese' on internal:attr=[placeholder="What needs to be done?"i]
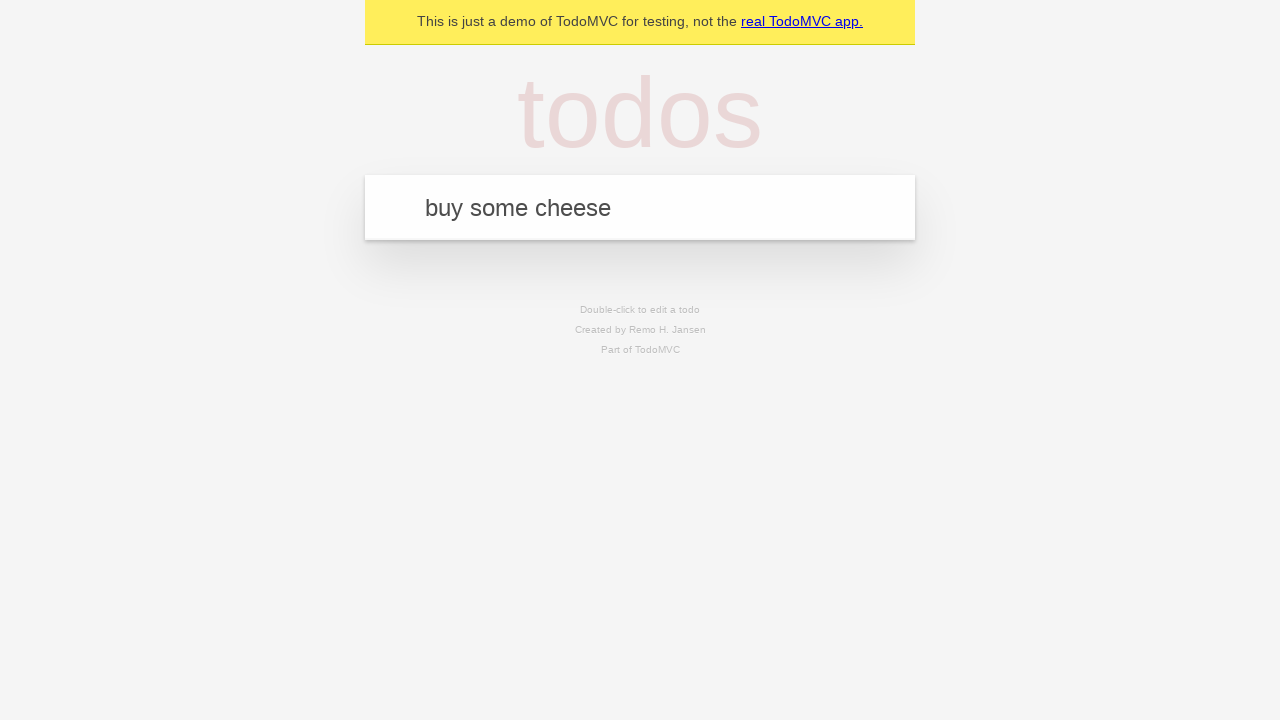

Pressed Enter to add first todo item on internal:attr=[placeholder="What needs to be done?"i]
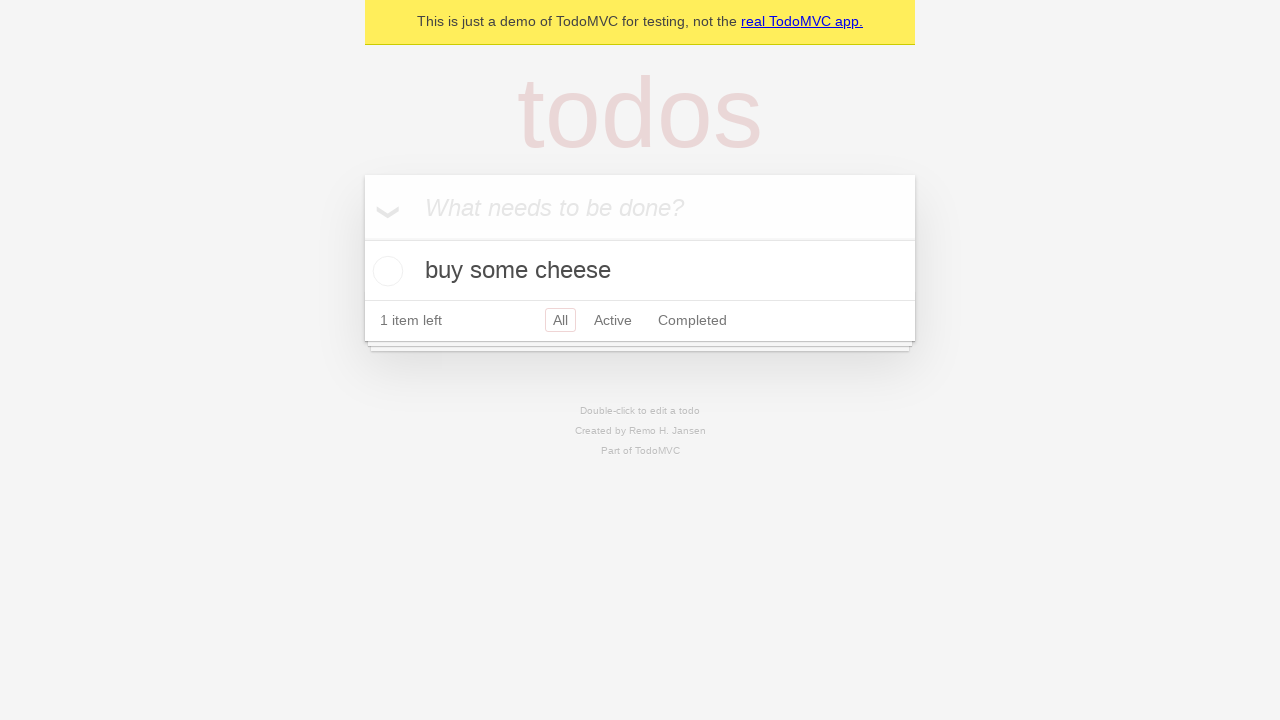

Filled todo input with 'feed the cat' on internal:attr=[placeholder="What needs to be done?"i]
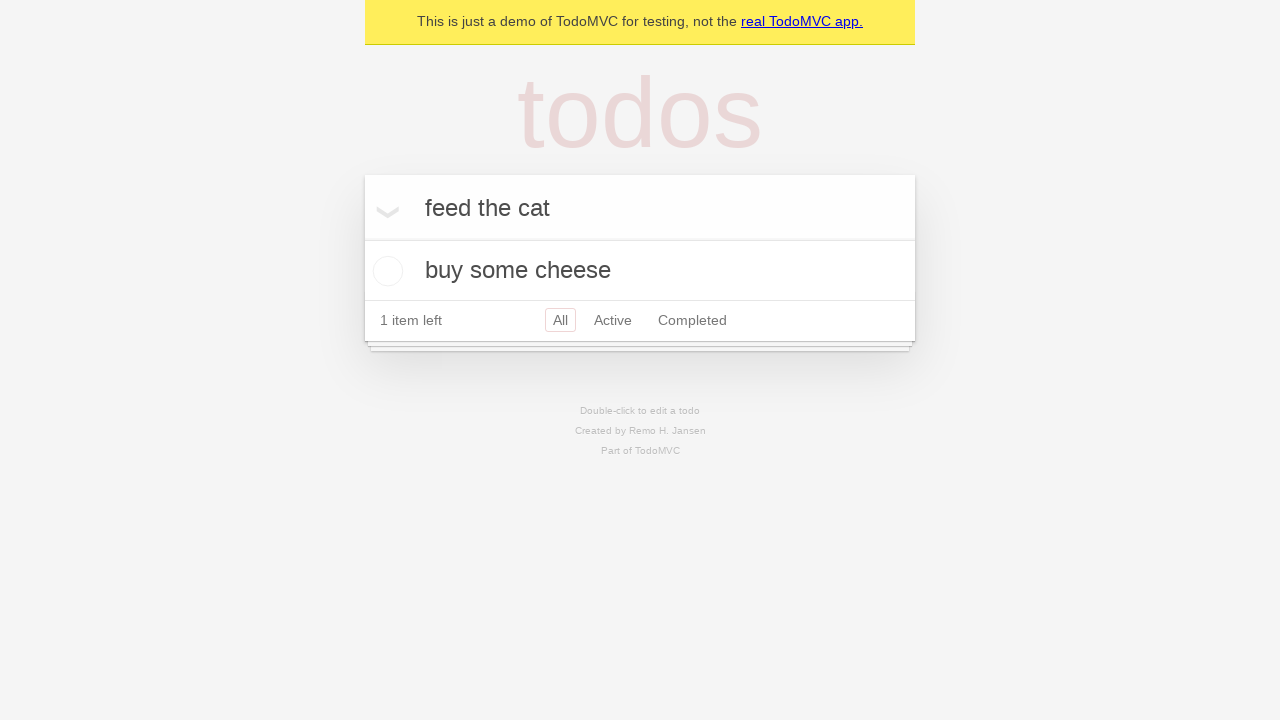

Pressed Enter to add second todo item on internal:attr=[placeholder="What needs to be done?"i]
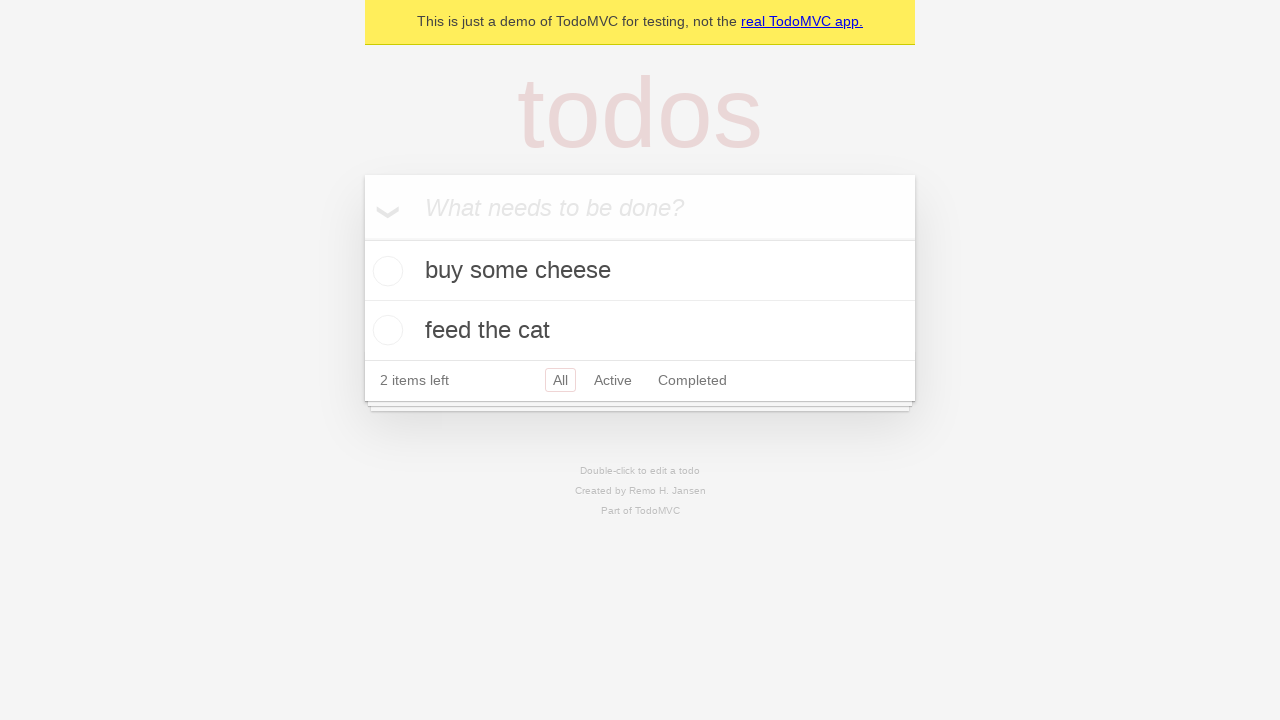

Filled todo input with 'book a doctors appointment' on internal:attr=[placeholder="What needs to be done?"i]
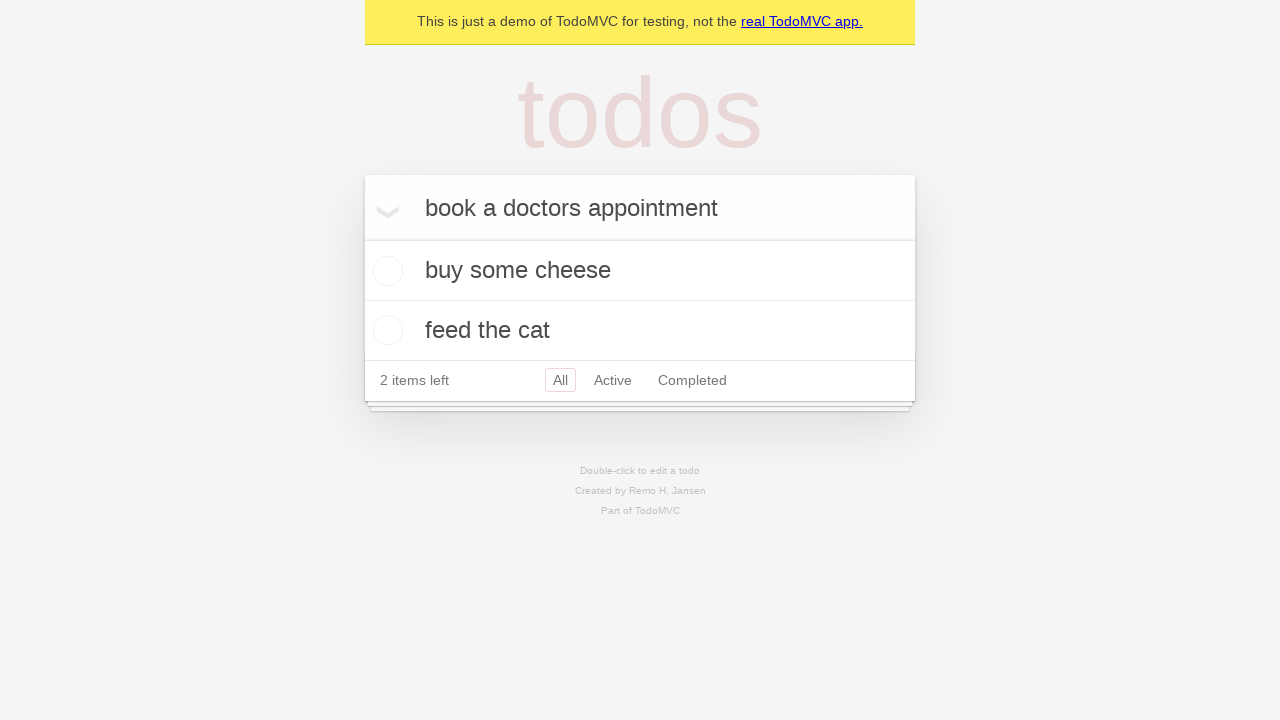

Pressed Enter to add third todo item on internal:attr=[placeholder="What needs to be done?"i]
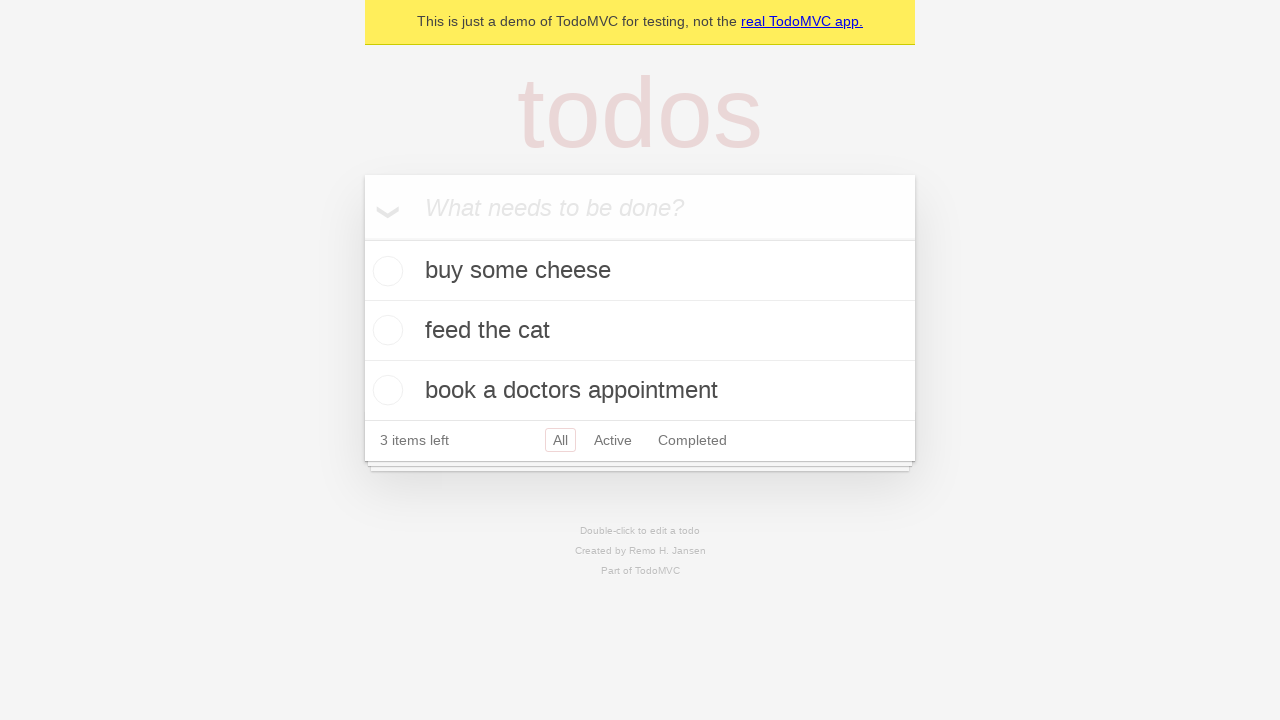

Waited for todo items to load
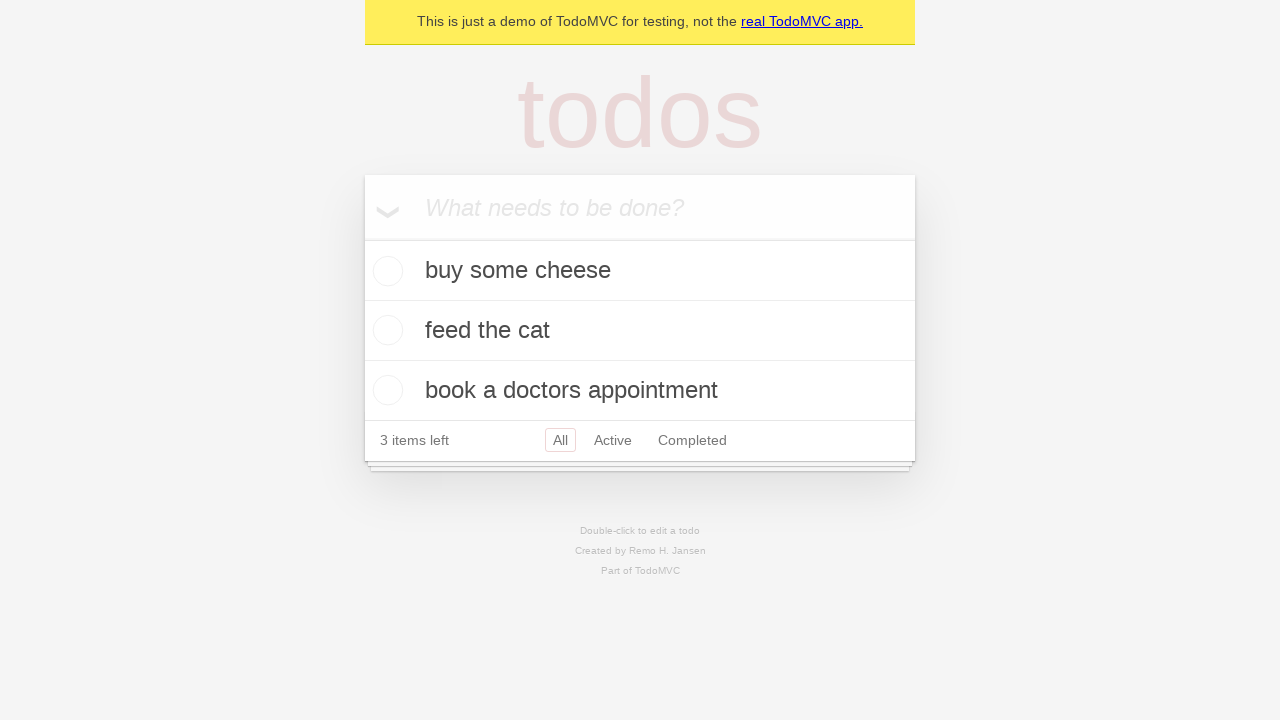

Checked the second todo item (marked as complete) at (385, 330) on internal:testid=[data-testid="todo-item"s] >> nth=1 >> internal:role=checkbox
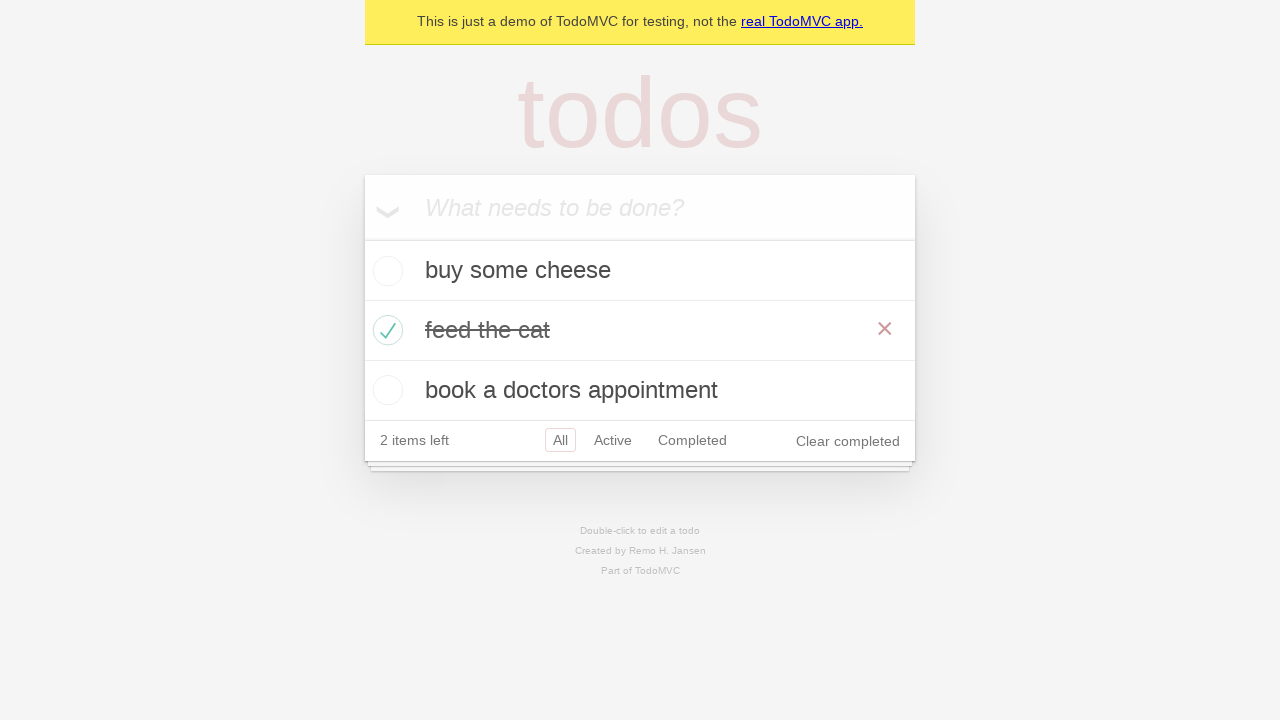

Clicked Active filter link to display only uncompleted items at (613, 440) on internal:role=link[name="Active"i]
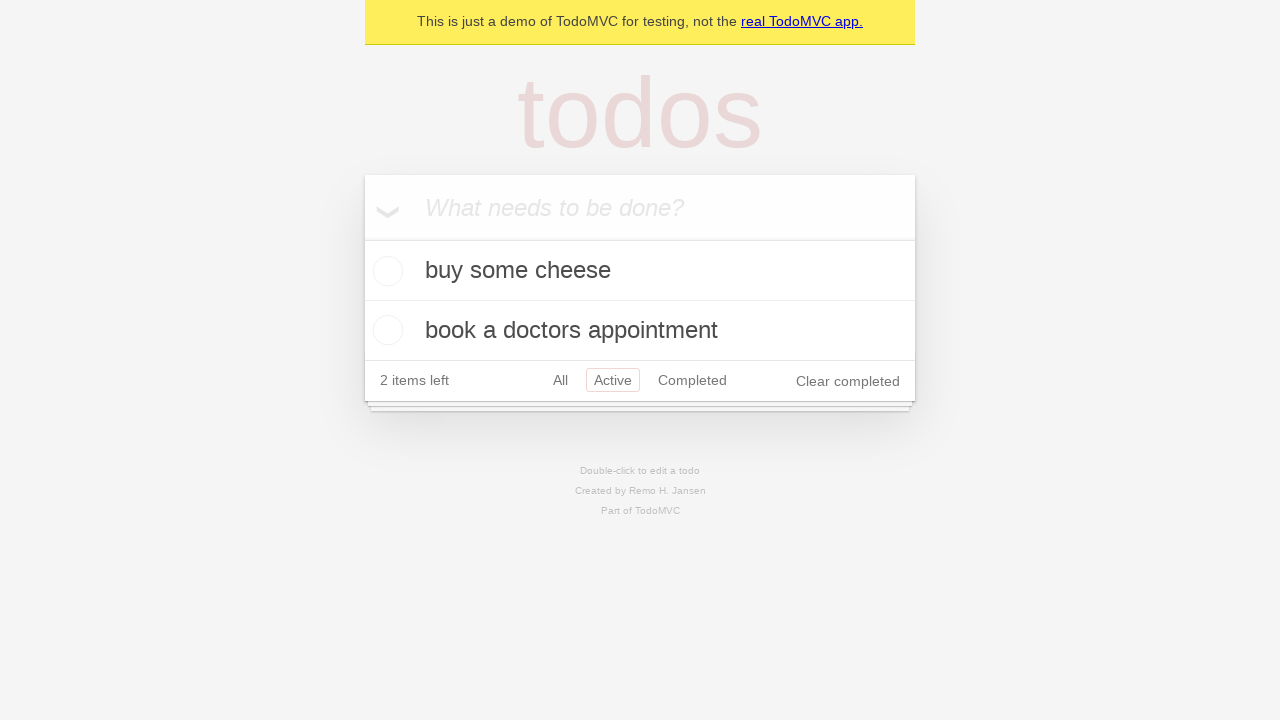

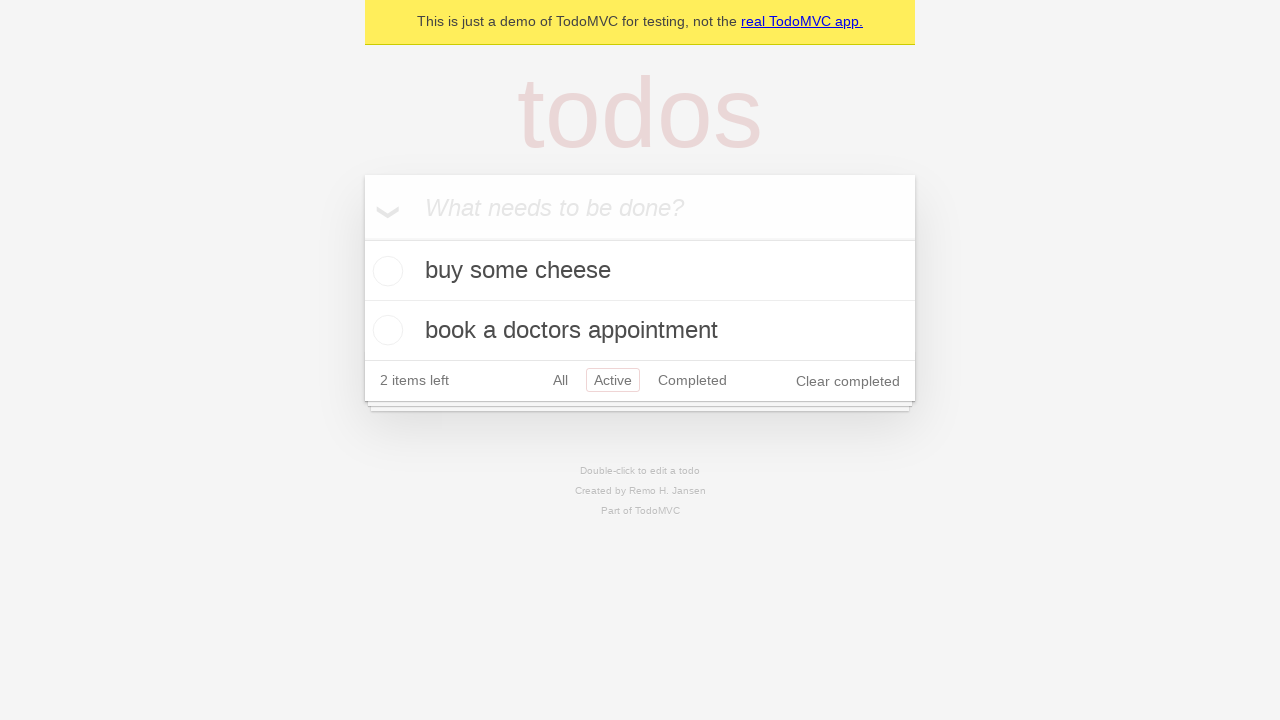